Tests browser tab management by opening new tabs via button clicks, switching between tabs, and verifying page content loads correctly in each new tab.

Starting URL: https://training-support.net/webelements/tabs

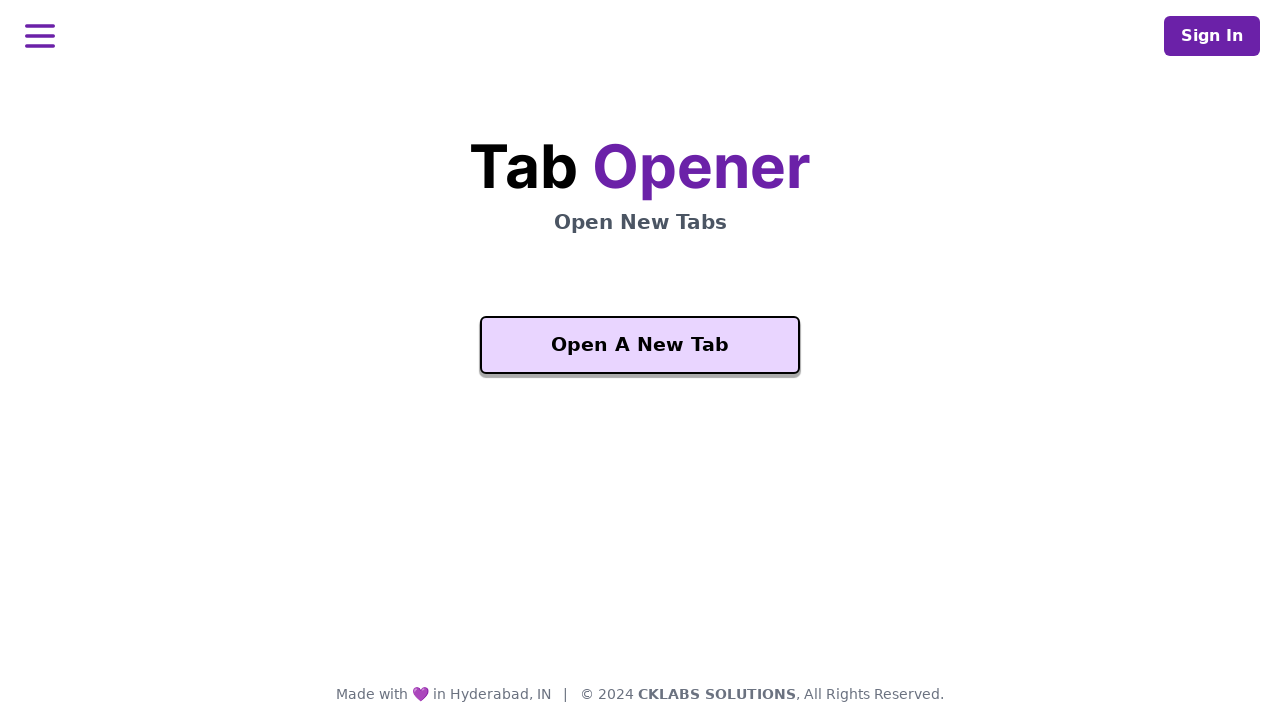

Waited for 'Open A New Tab' button to be visible
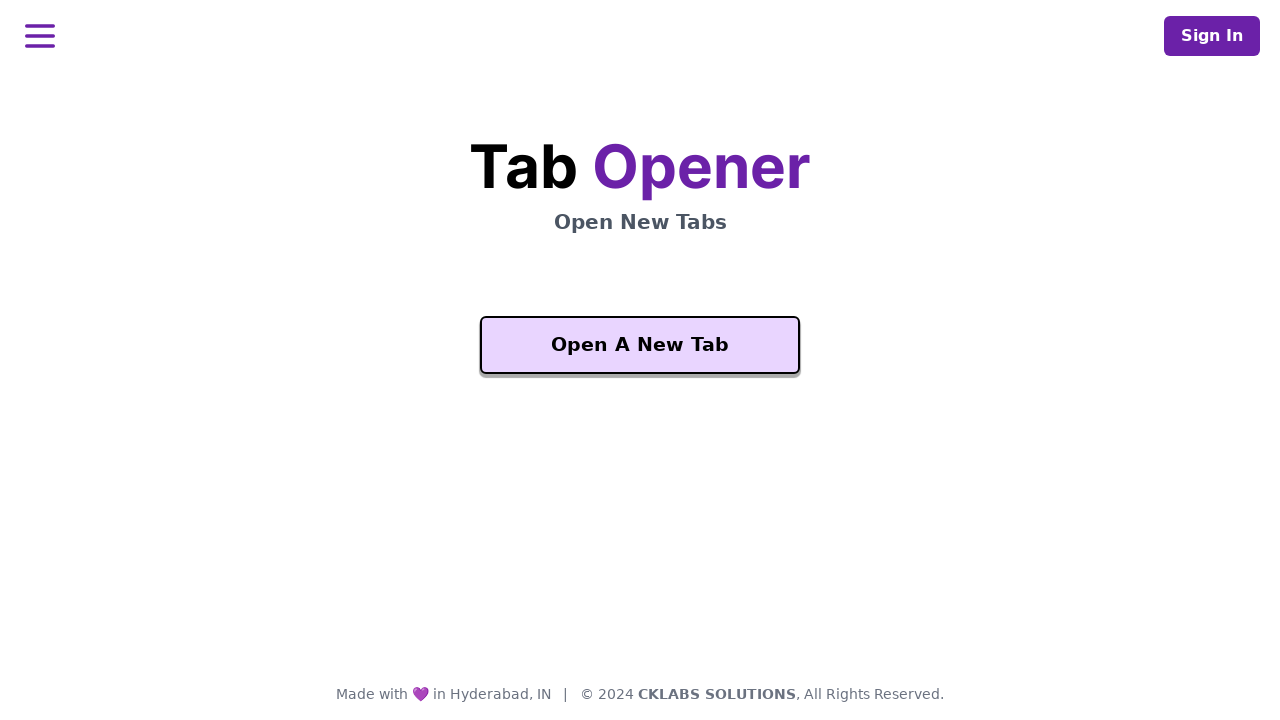

Clicked 'Open A New Tab' button and new tab opened at (640, 345) on xpath=//button[text()='Open A New Tab']
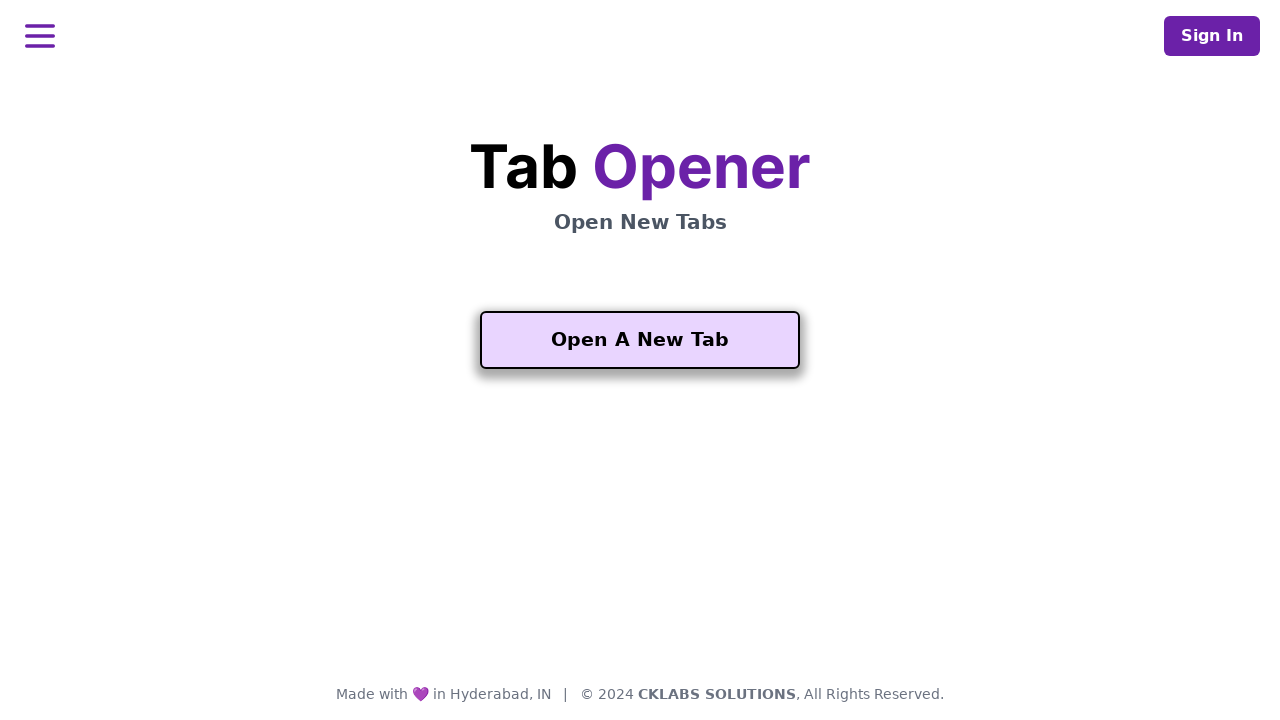

Switched to new tab and waited for page load
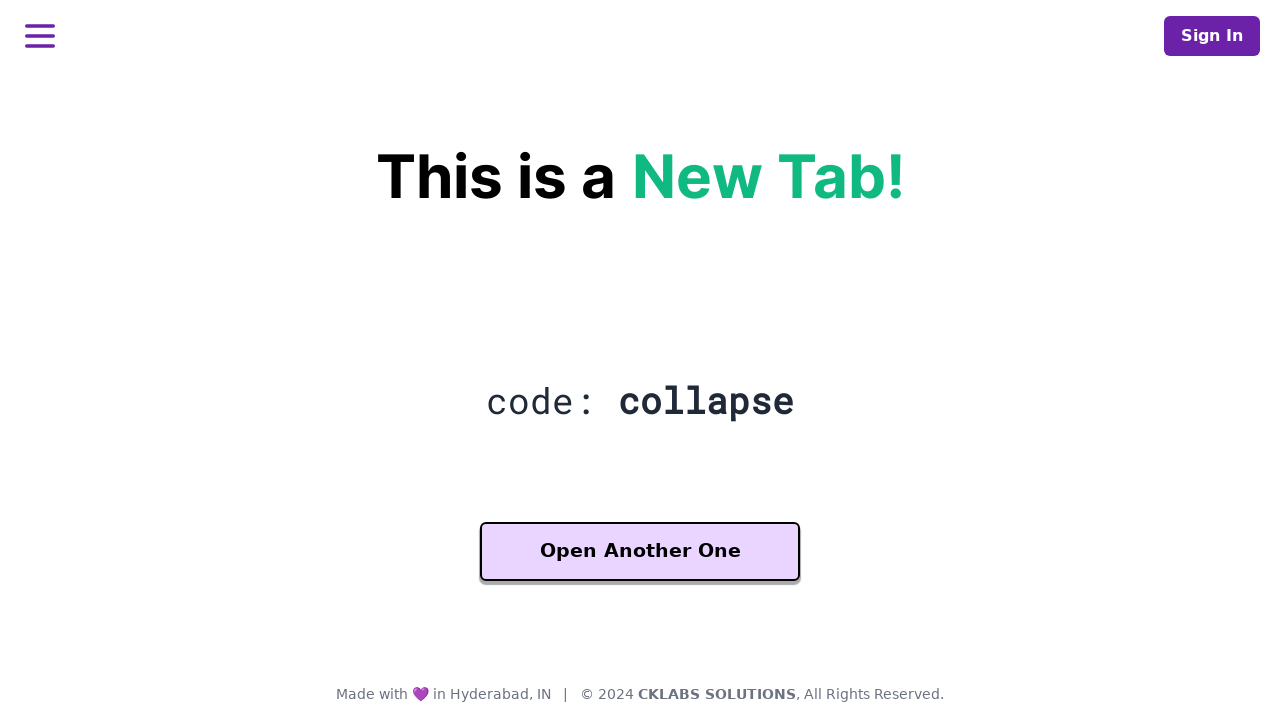

Waited for 'Another One' button to be visible on new tab
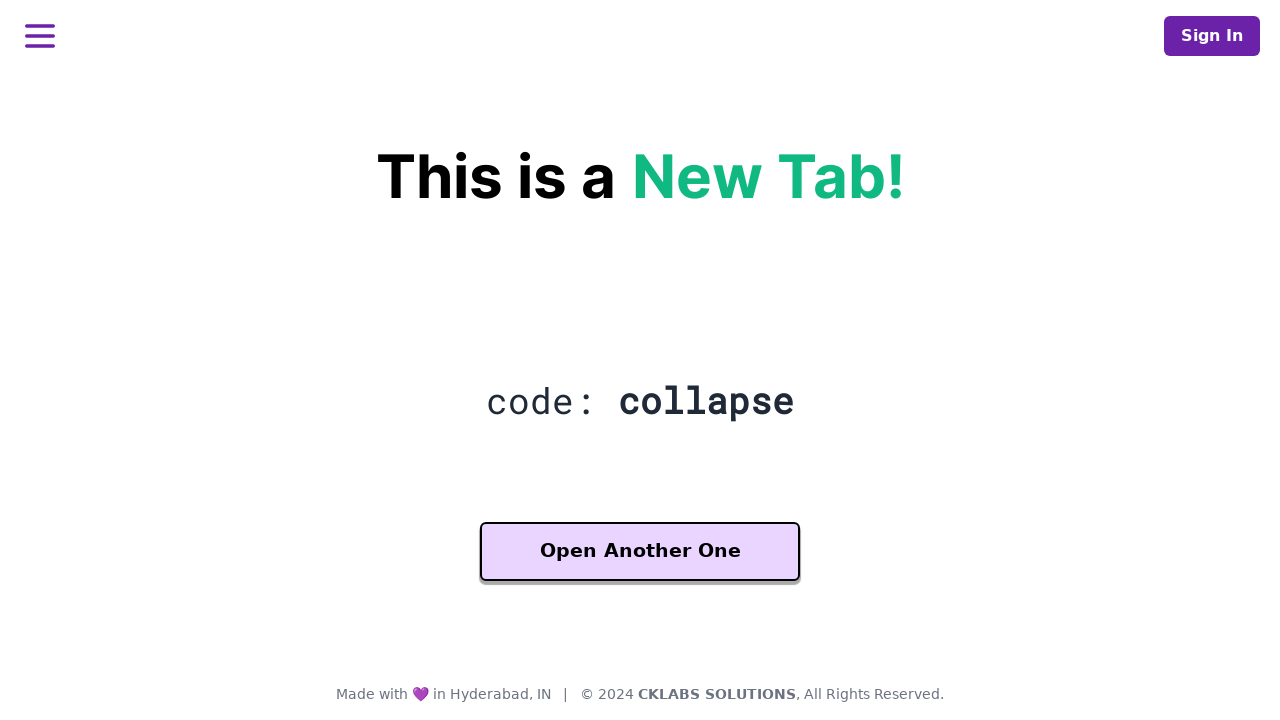

Verified heading is present on new tab
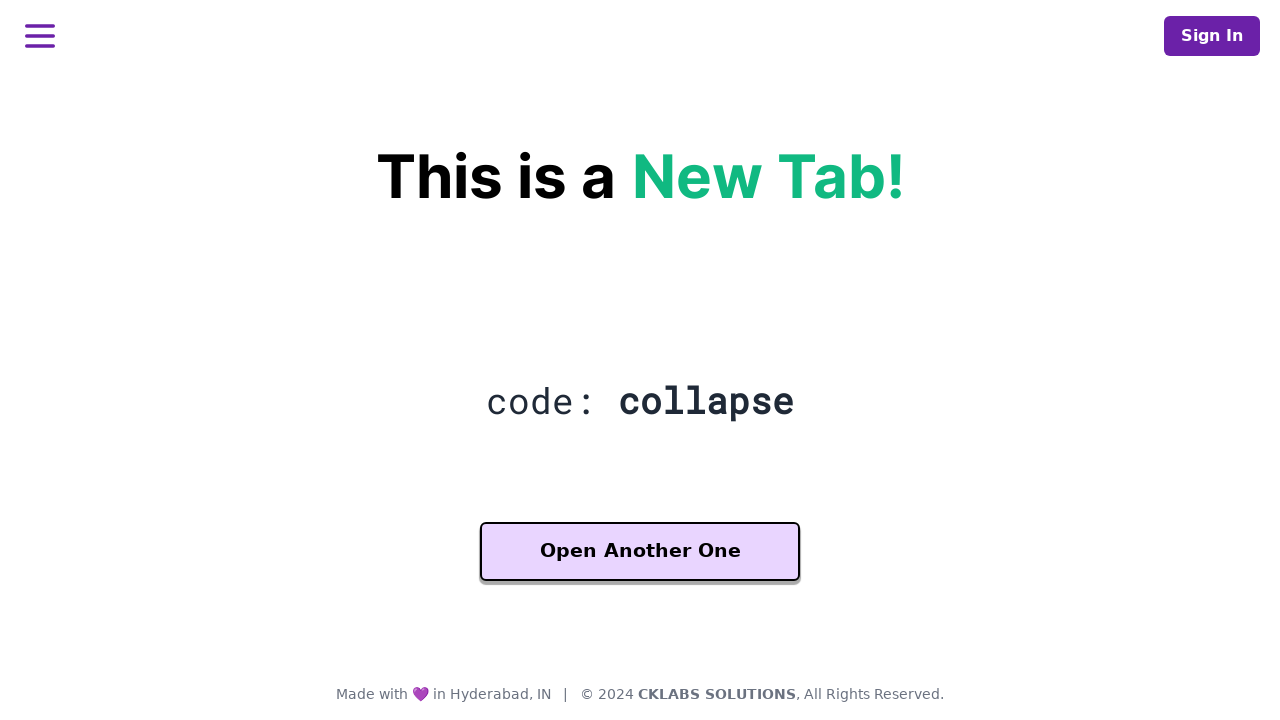

Clicked 'Another One' button and third tab opened at (640, 552) on xpath=//button[contains(text(), 'Another One')]
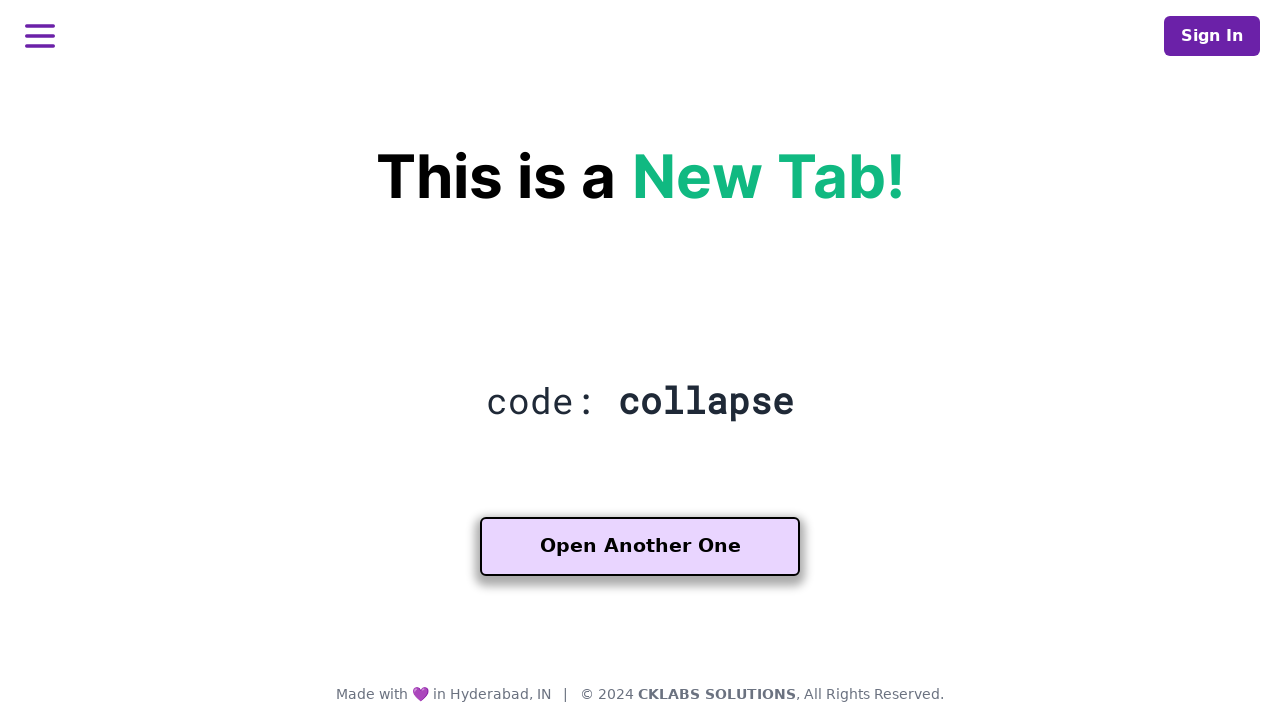

Switched to third tab and waited for page load
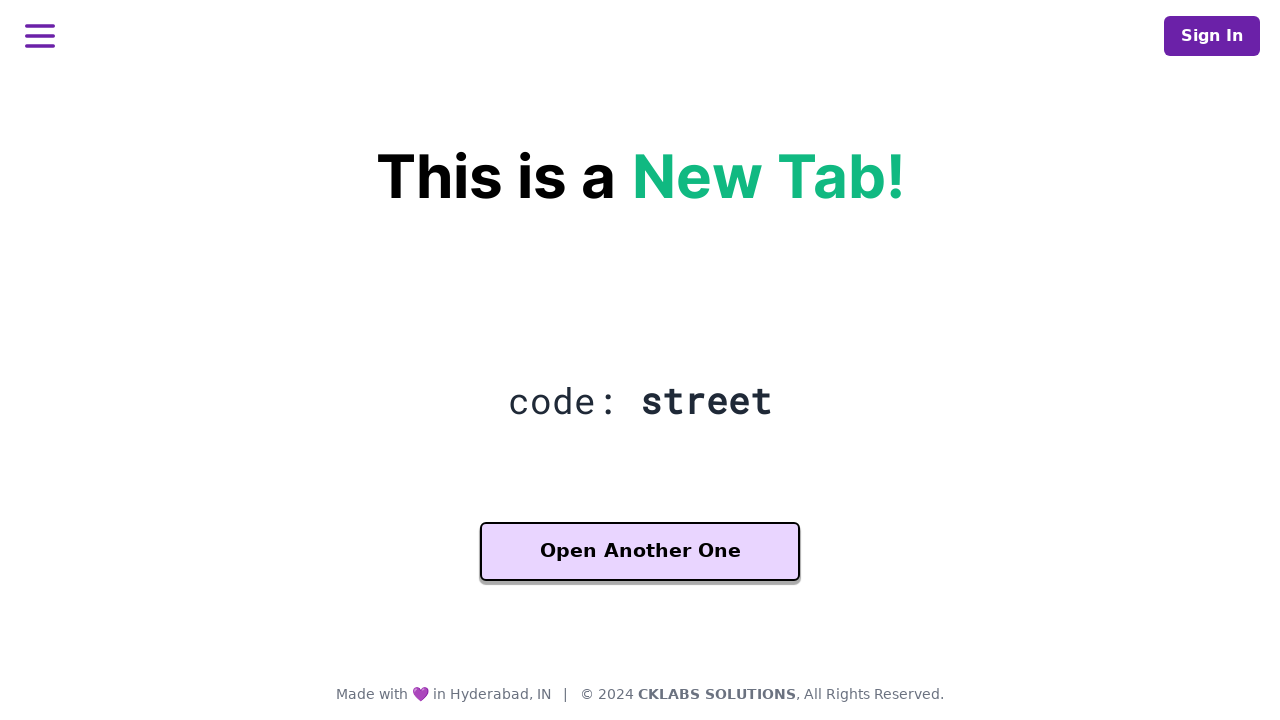

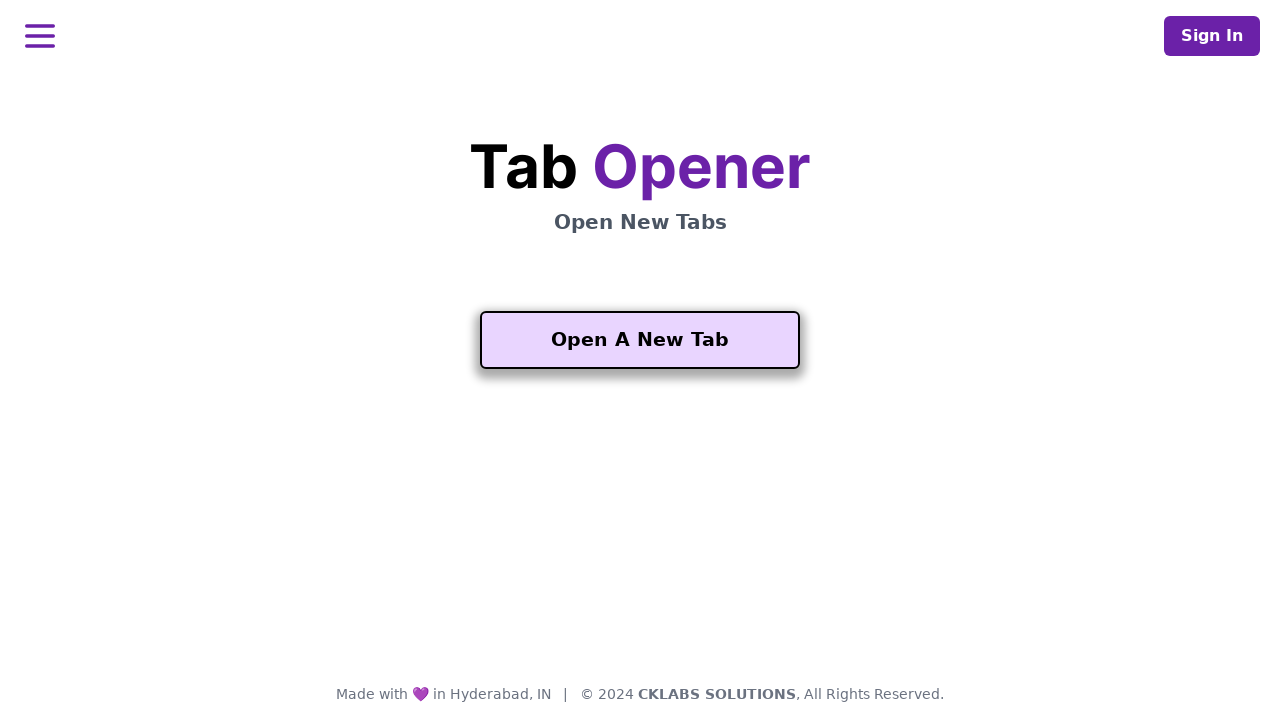